Navigates to LambdaTest playground and clicks on Checkbox Demo link to verify the page header

Starting URL: https://www.lambdatest.com/selenium-playground/

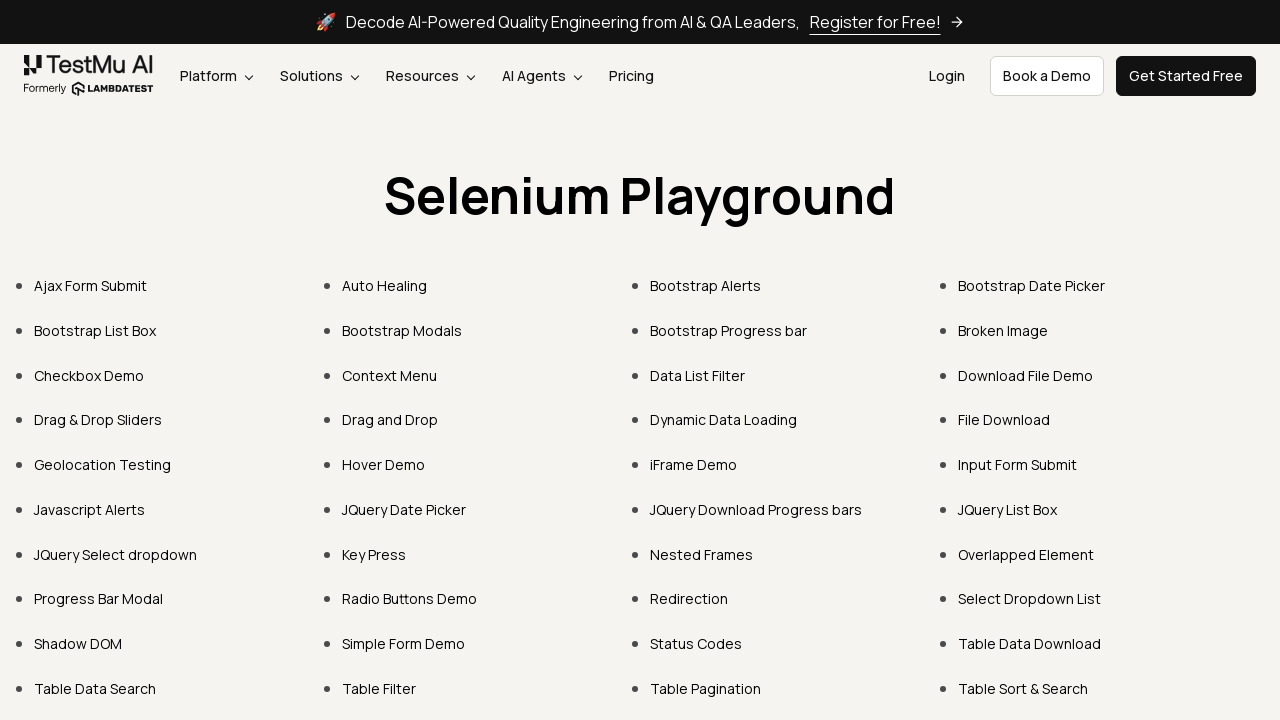

Navigated to LambdaTest Selenium Playground
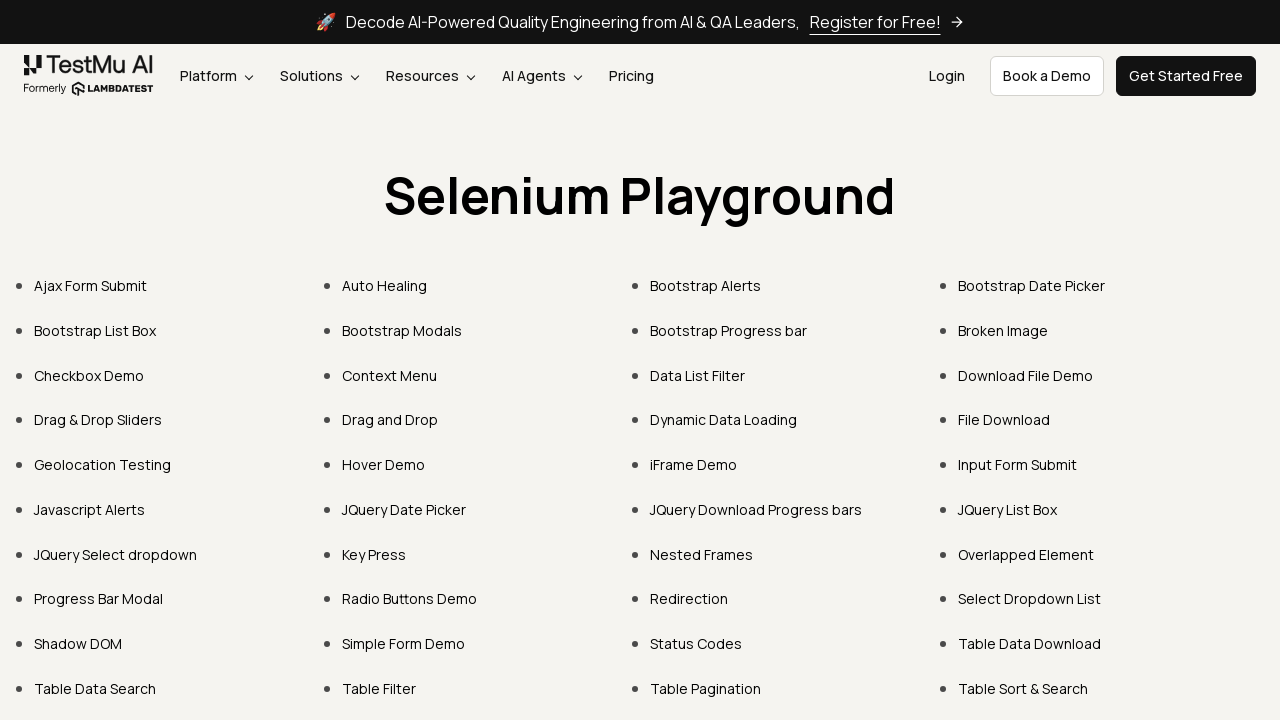

Clicked on Checkbox Demo link at (89, 375) on xpath=//a[text()='Checkbox Demo']
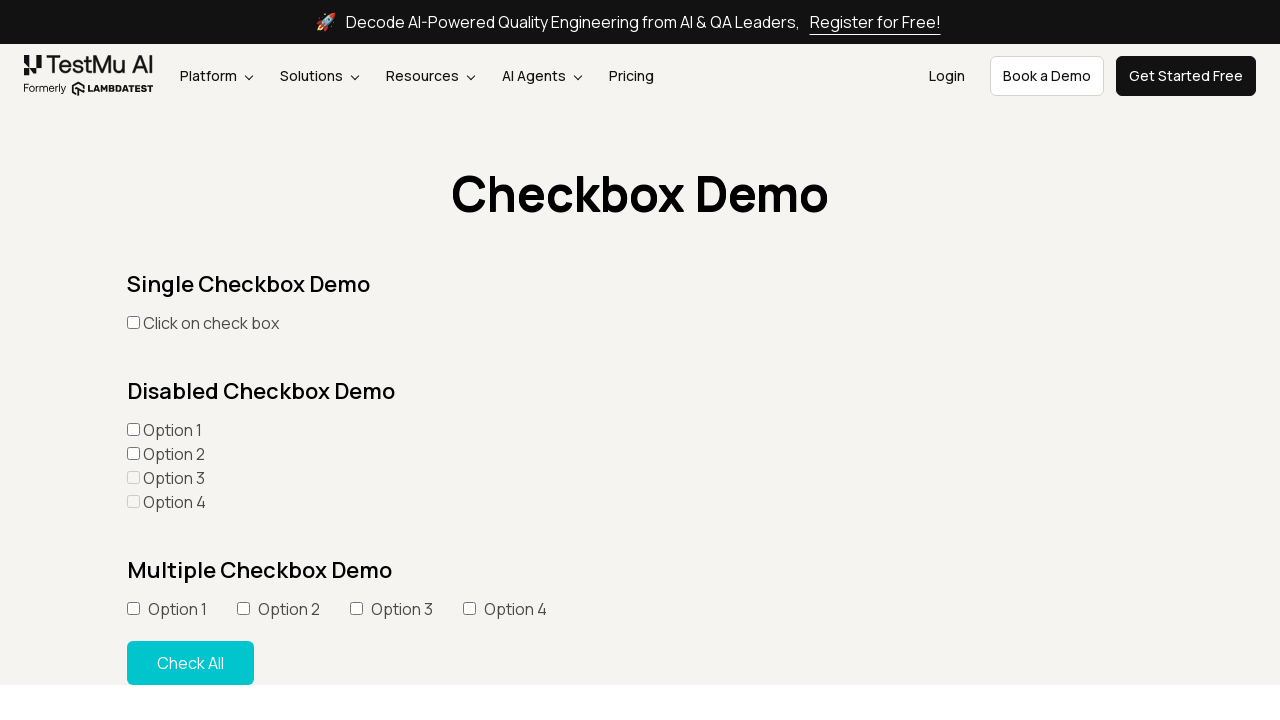

Page header (h1) element loaded and verified
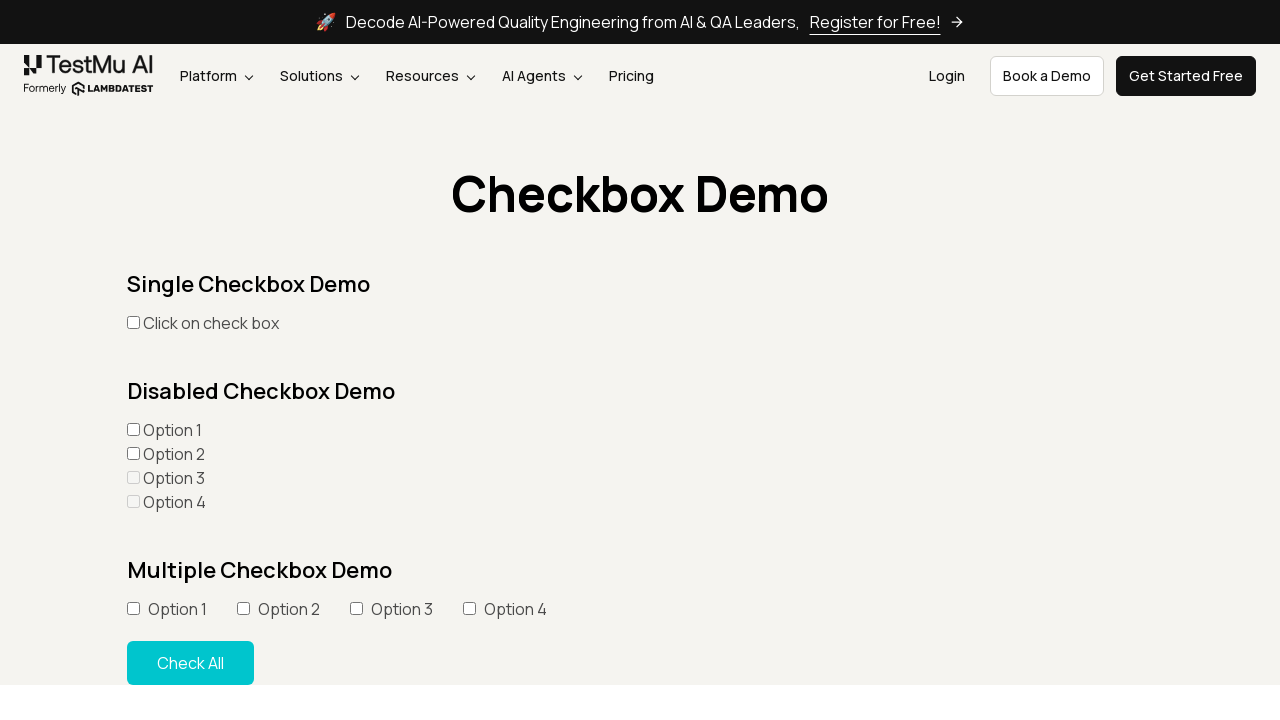

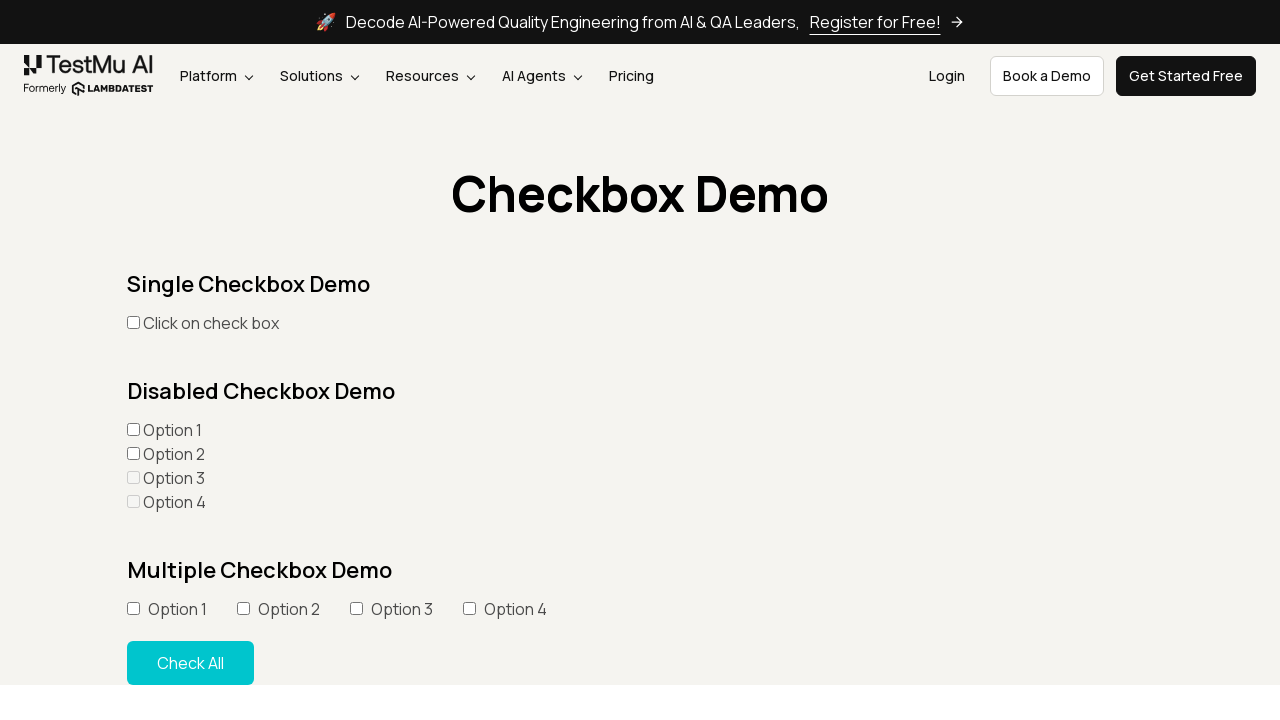